Navigates to the Hovers page and hovers over avatar figures to reveal hidden user information

Starting URL: https://the-internet.herokuapp.com

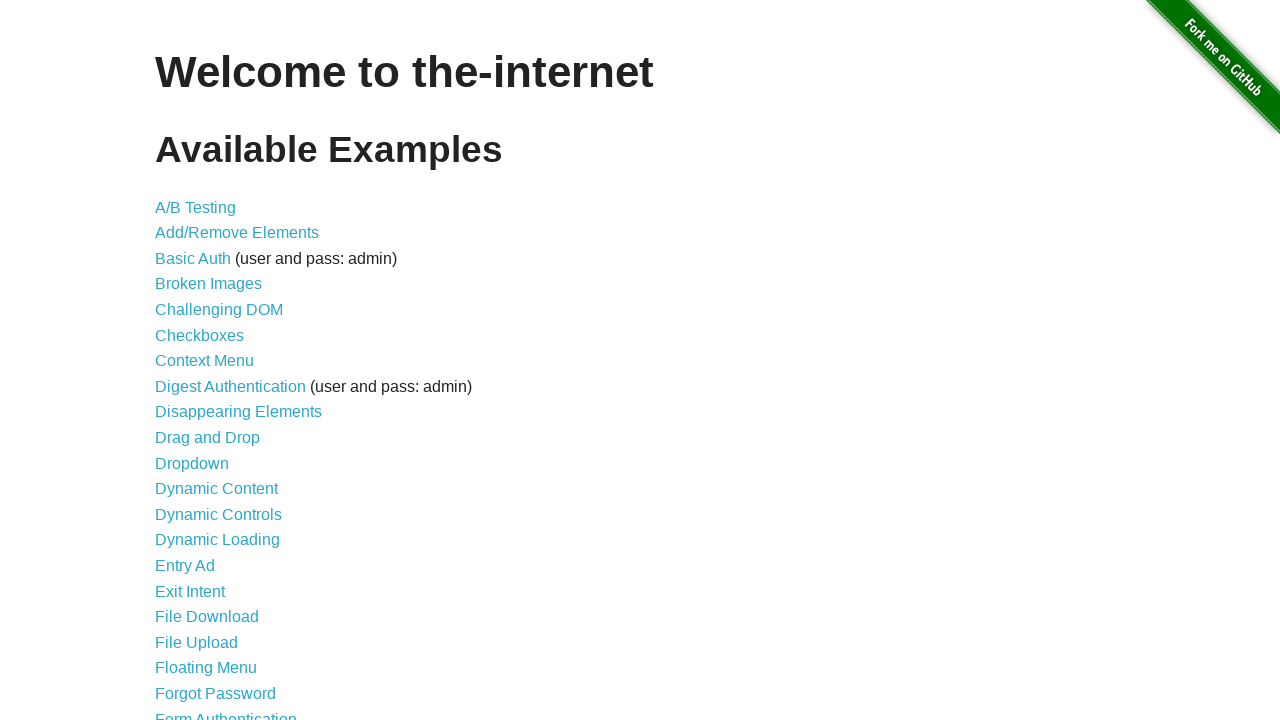

Clicked on Hovers link at (180, 360) on text=Hovers
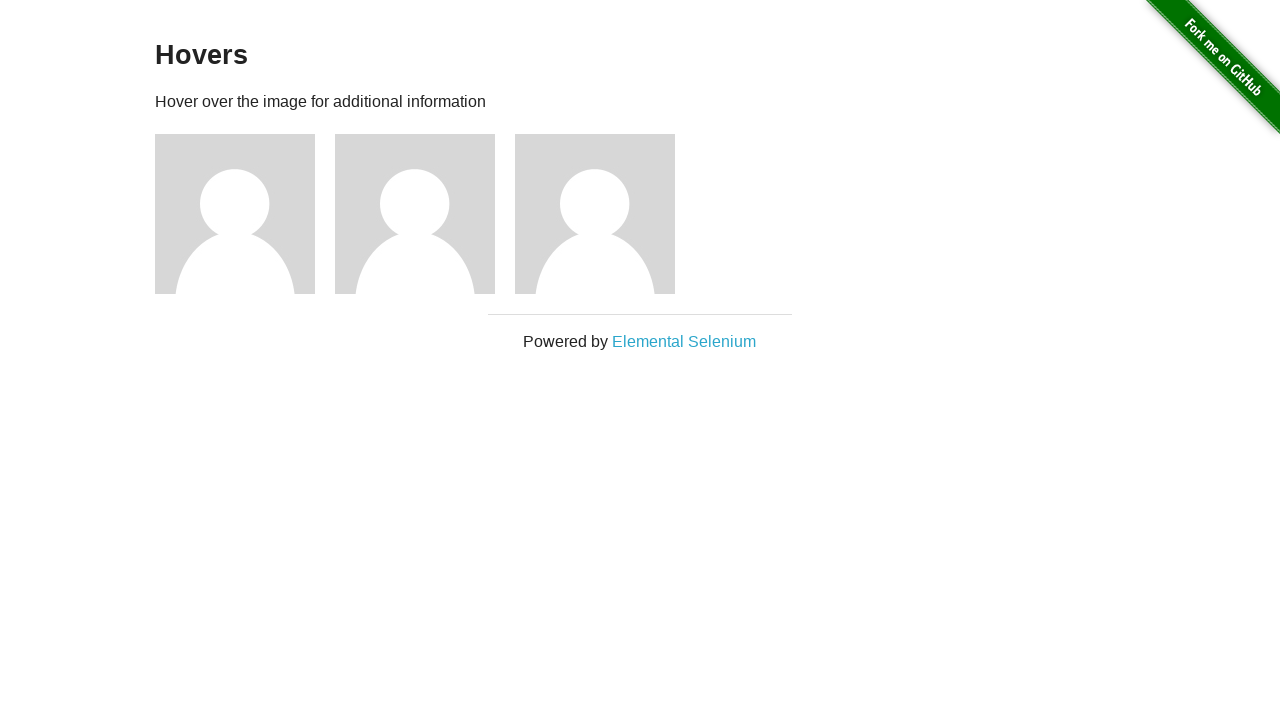

Navigated to hovers page
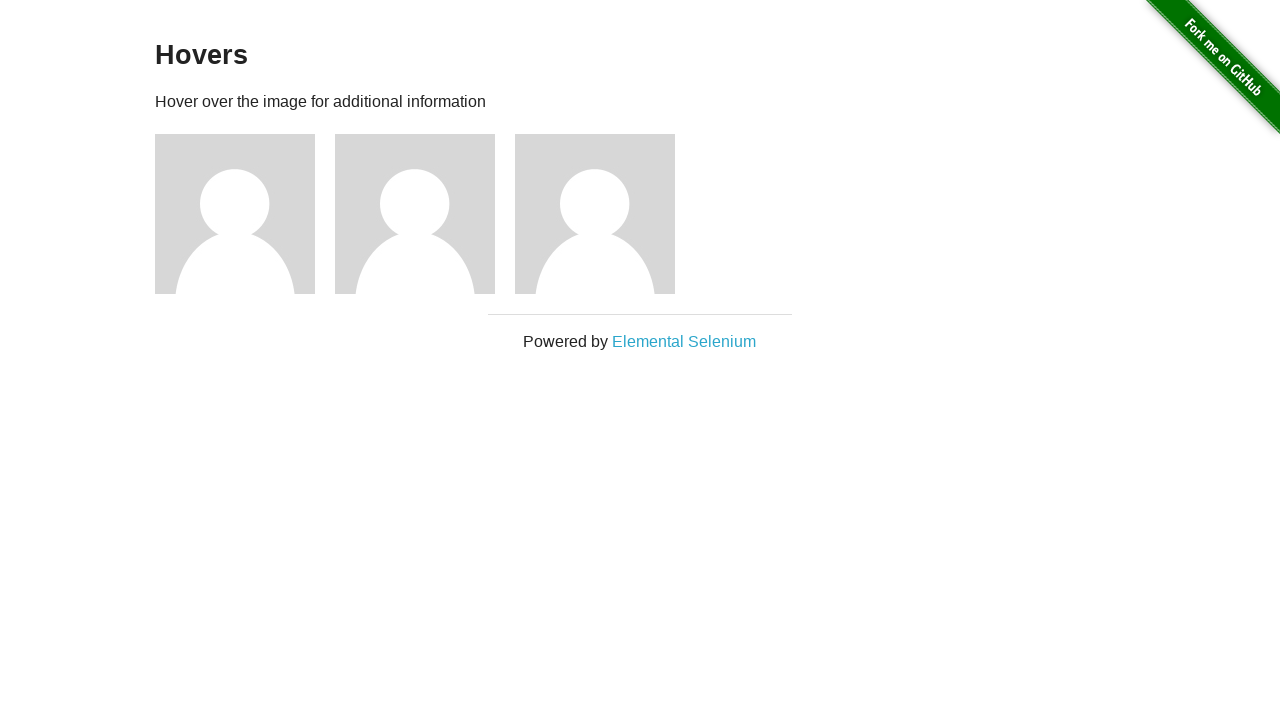

Verified page title is 'Hovers'
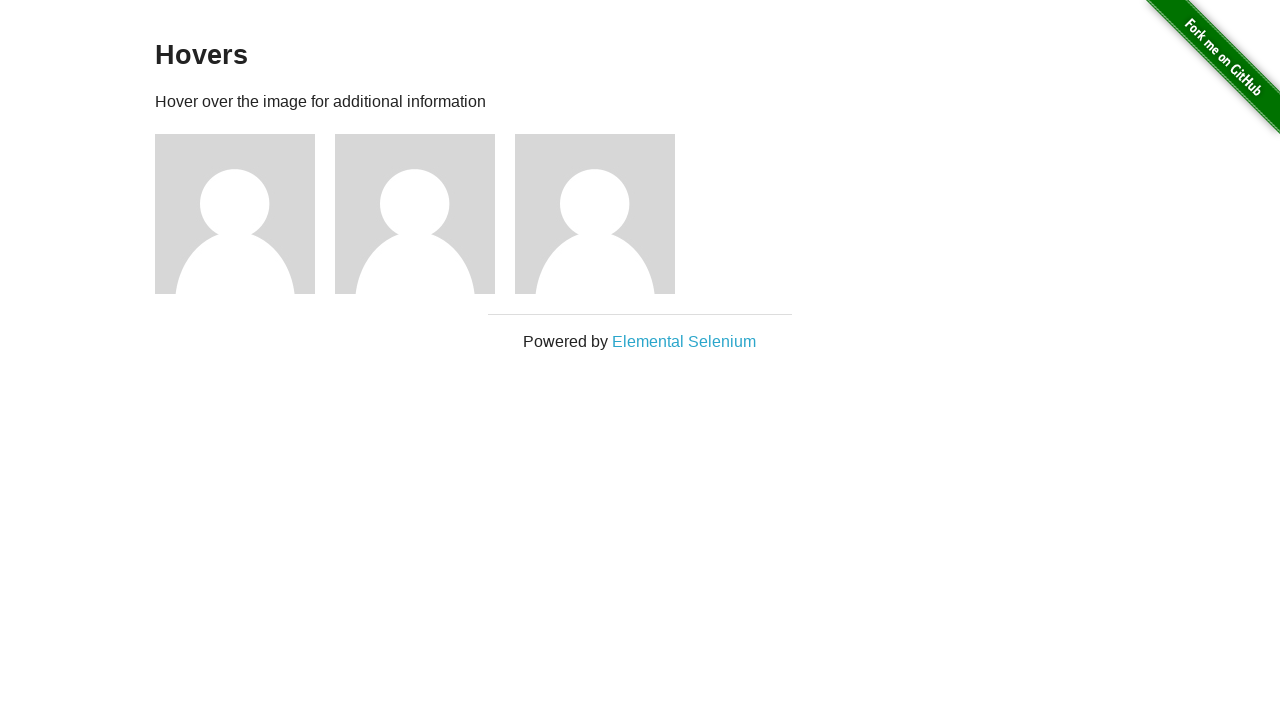

Located all avatar figures on the page
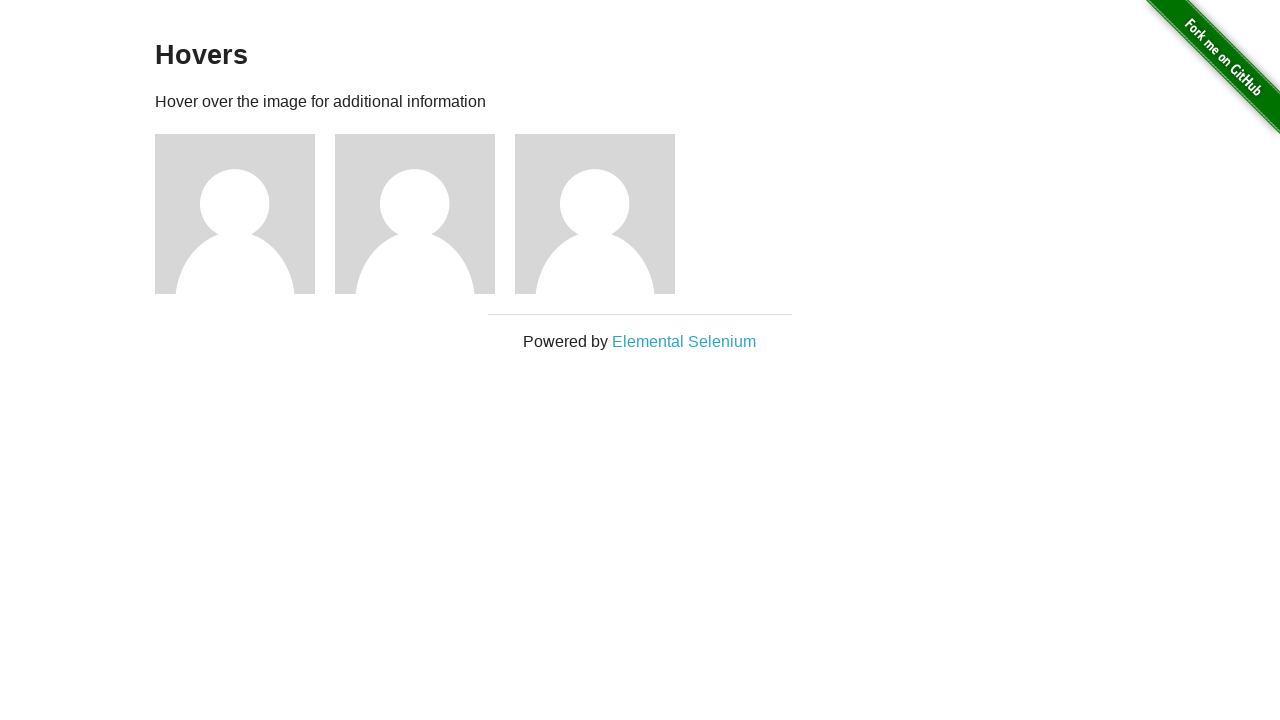

Hovered over avatar 1 at (245, 214) on div.figure >> nth=0
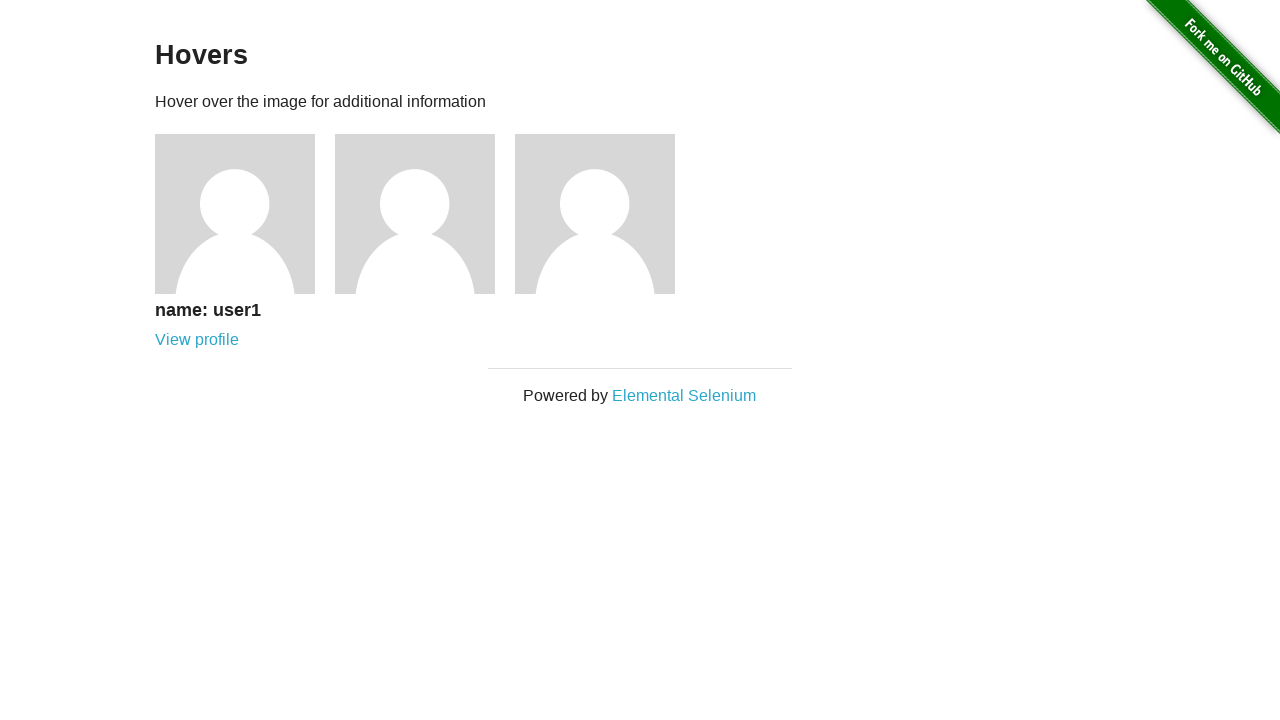

Avatar 1 caption became visible
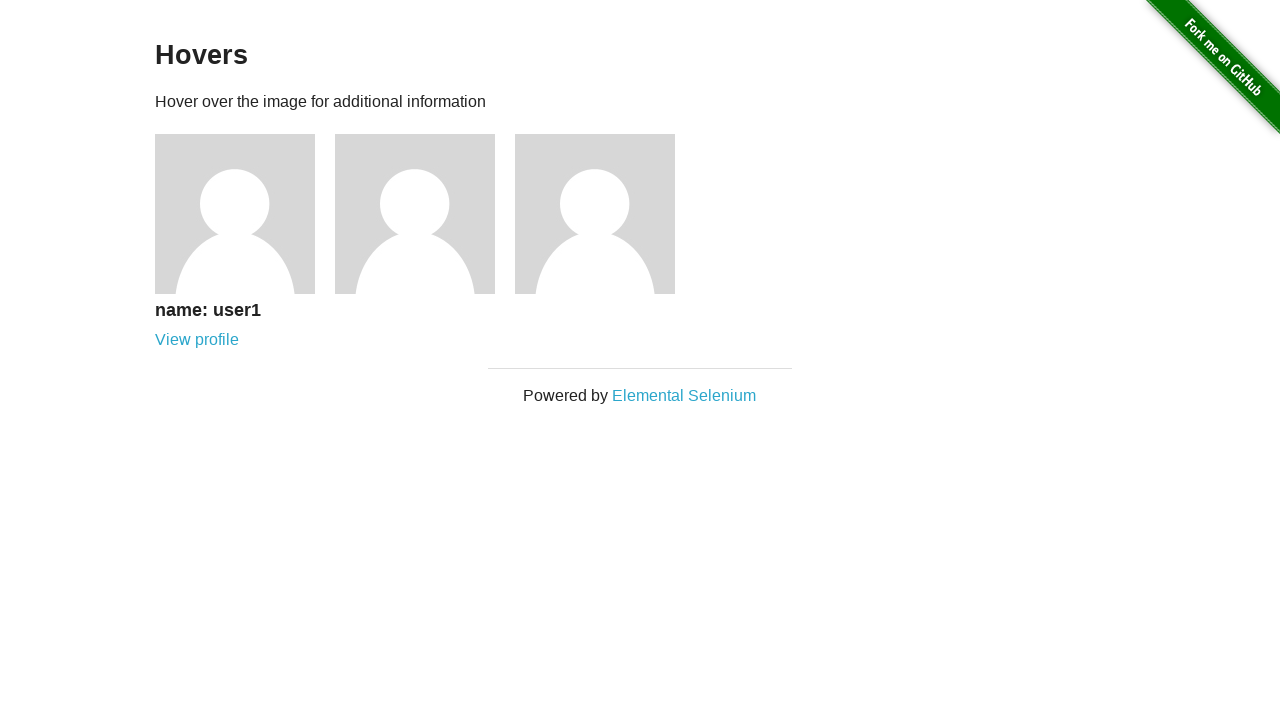

Verified avatar 1 caption is visible
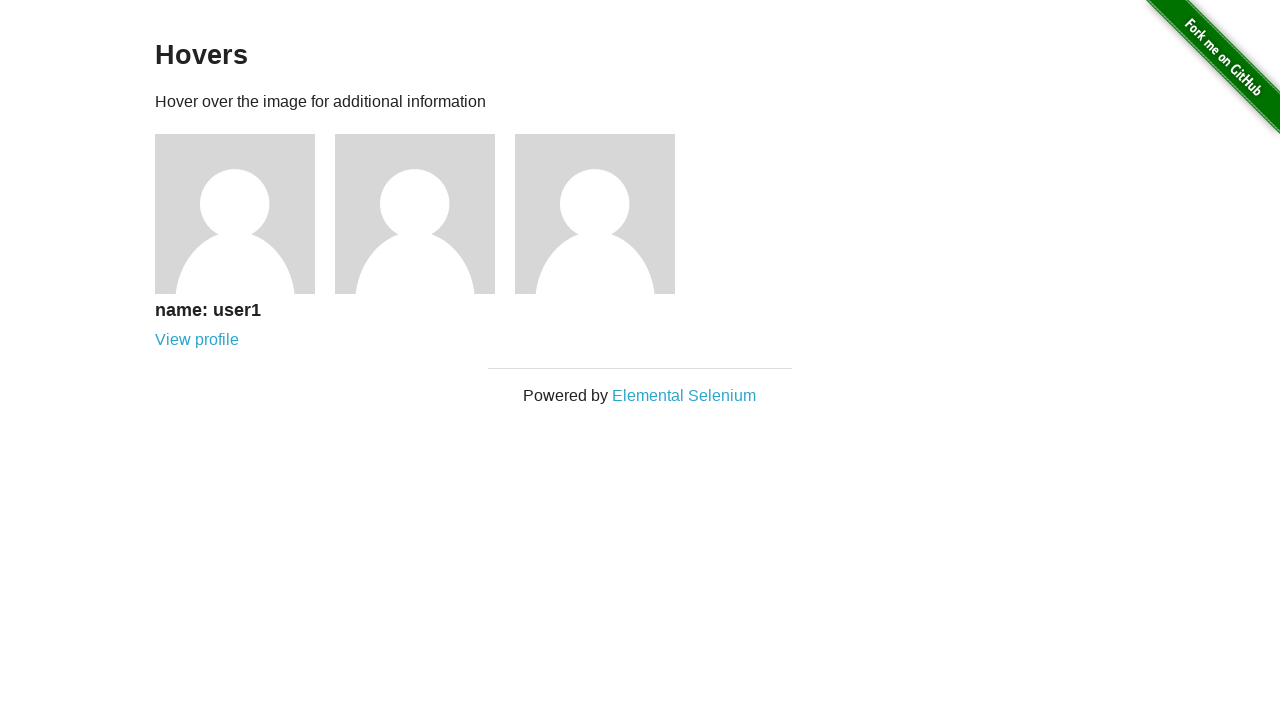

Hovered over avatar 2 at (425, 214) on div.figure >> nth=1
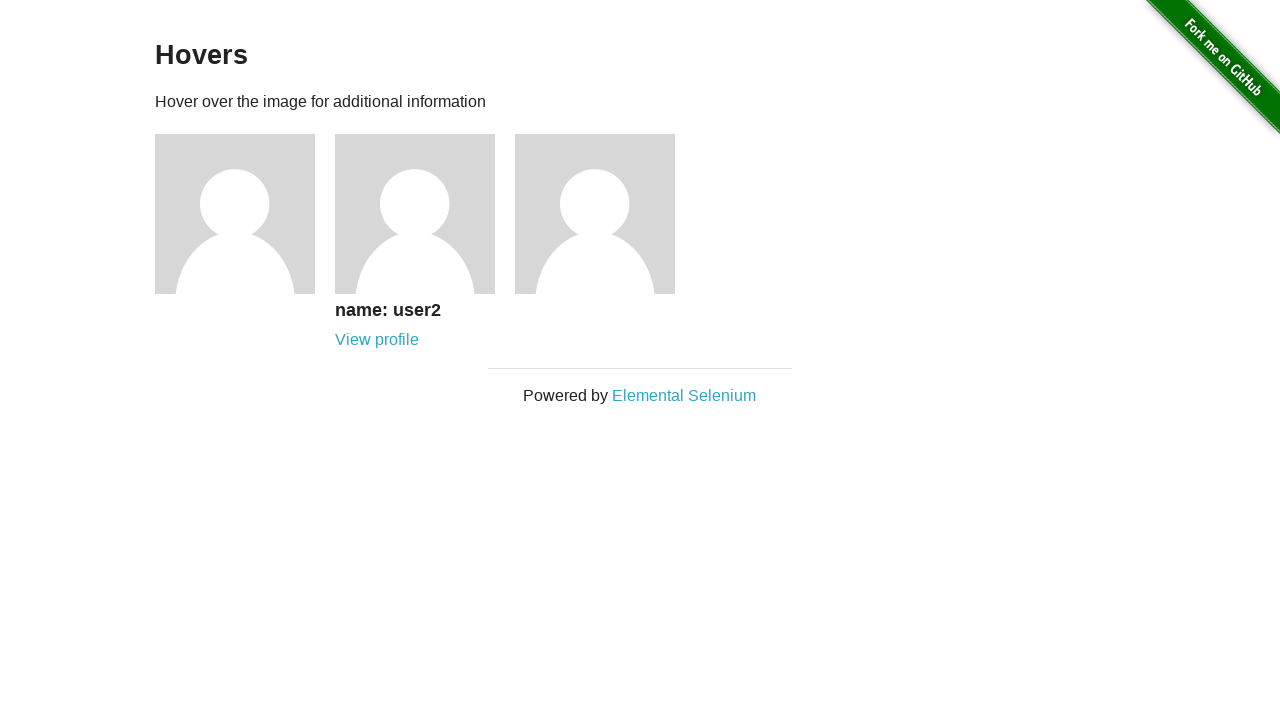

Avatar 2 caption became visible
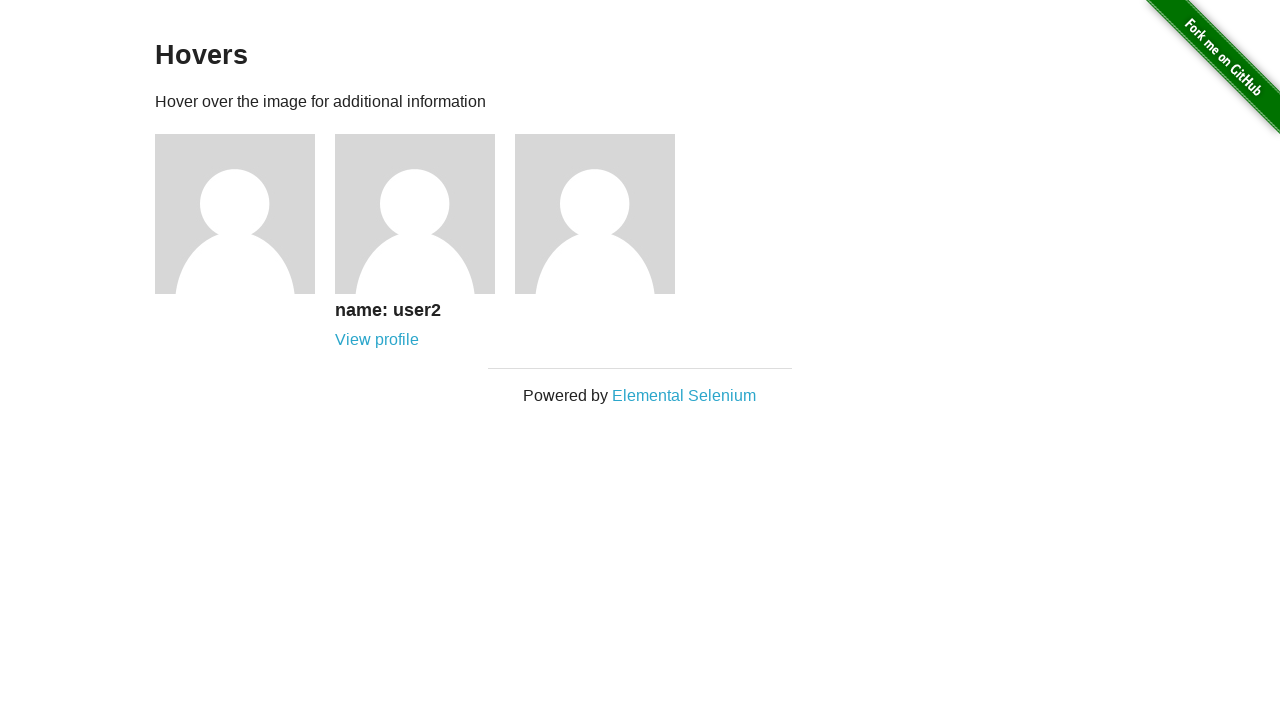

Verified avatar 2 caption is visible
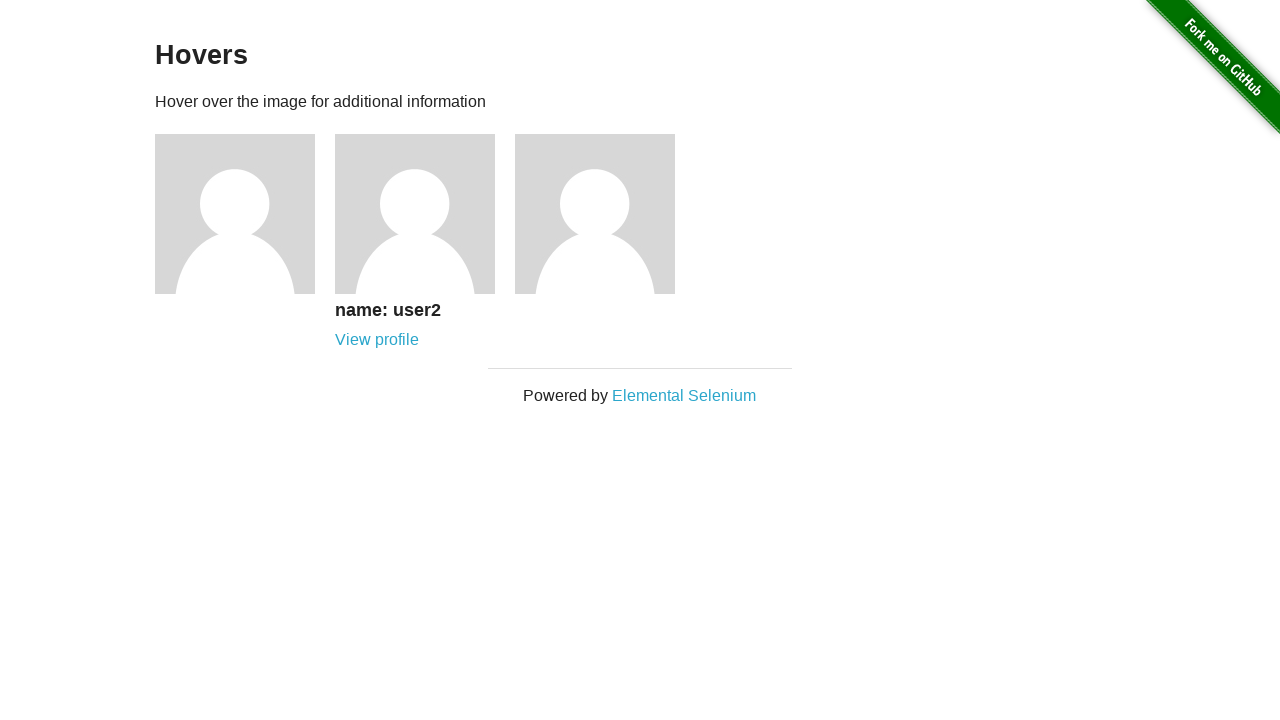

Hovered over avatar 3 at (605, 214) on div.figure >> nth=2
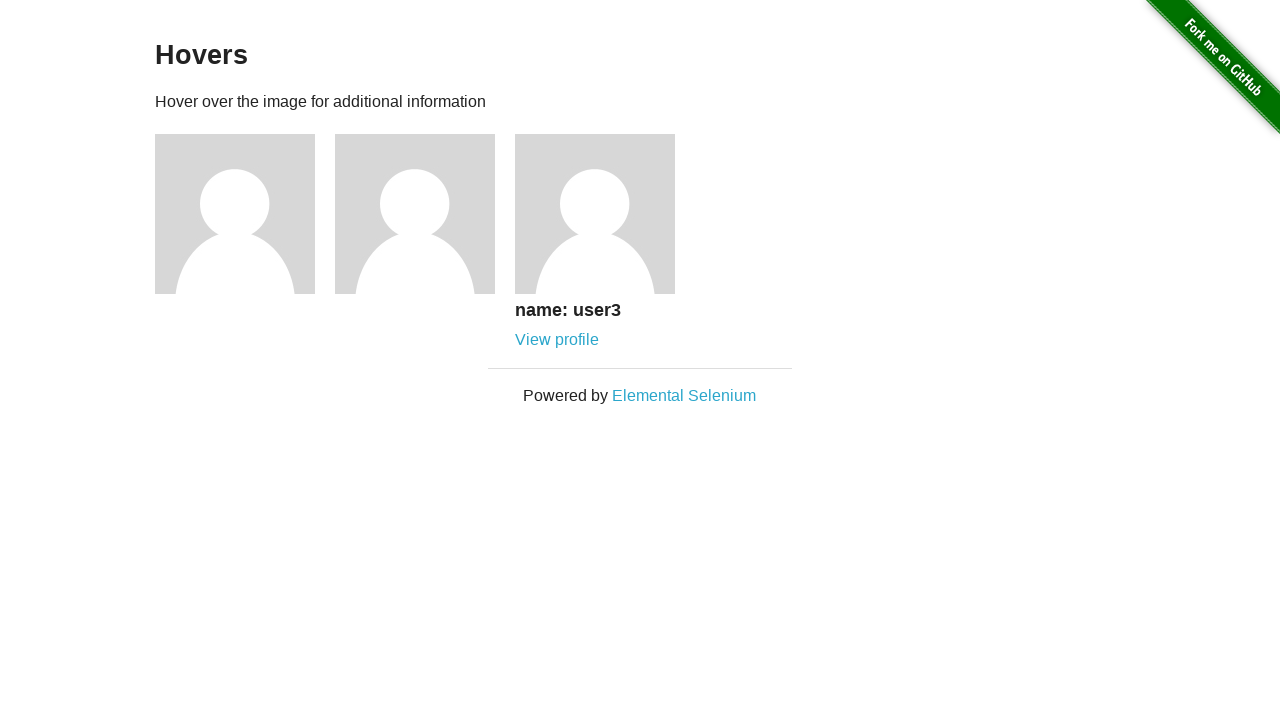

Avatar 3 caption became visible
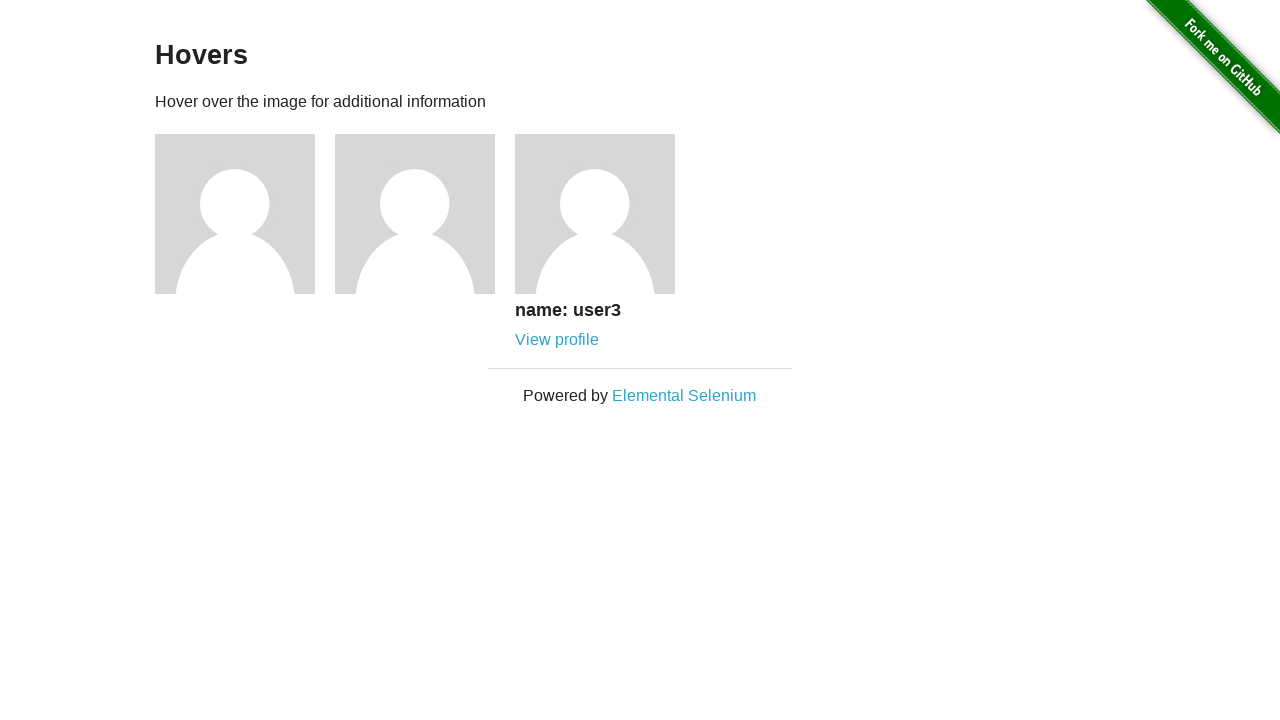

Verified avatar 3 caption is visible
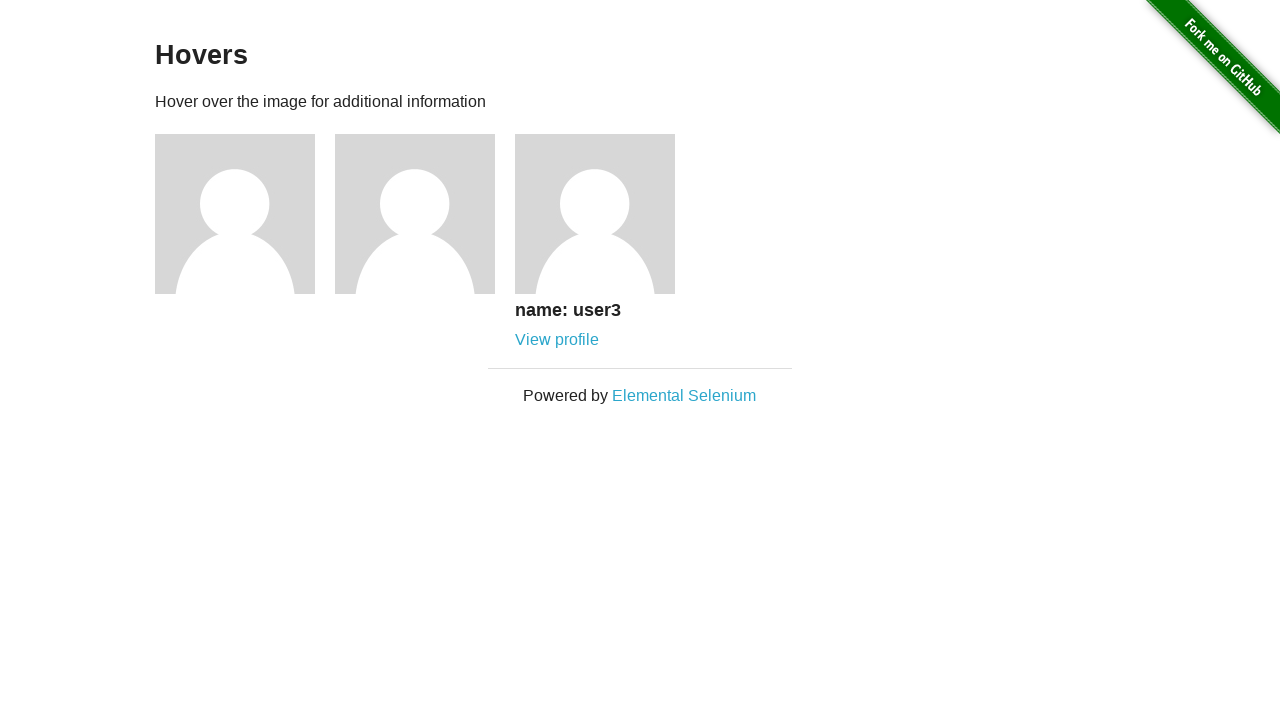

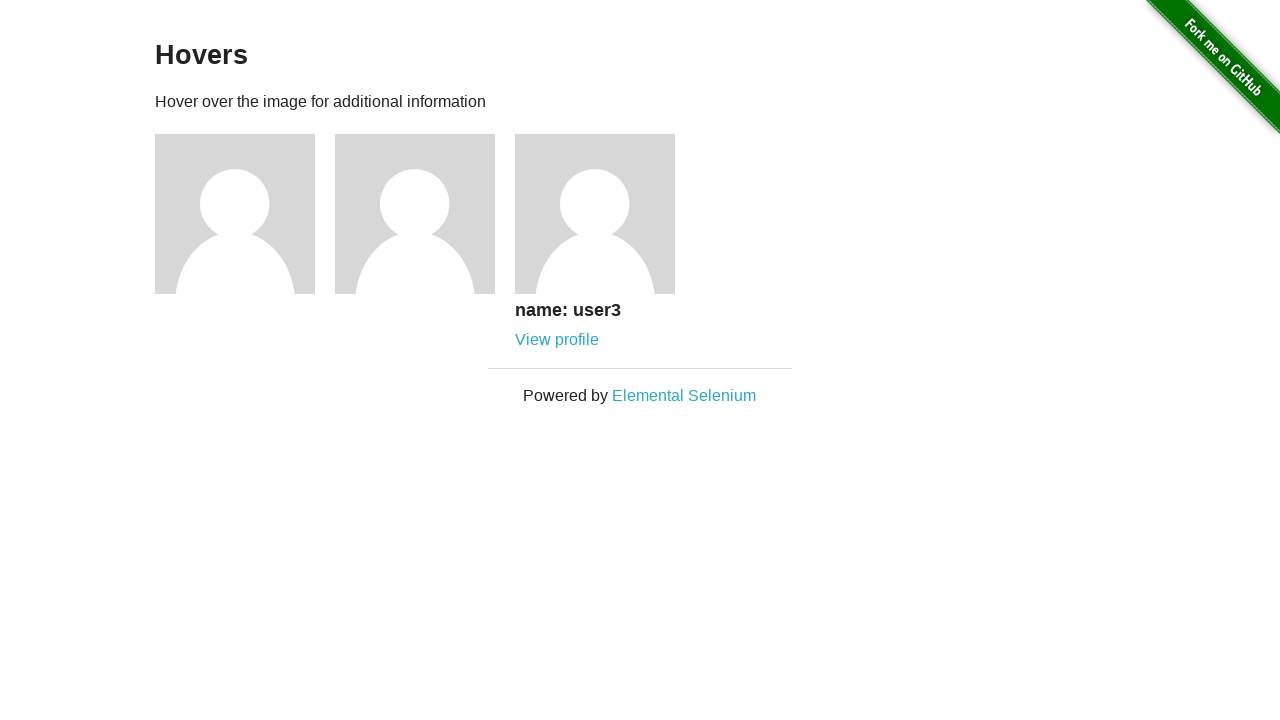